Tests JavaScript alert popup handling by clicking a button that triggers an alert and then accepting/dismissing the alert dialog

Starting URL: https://www.hyrtutorials.com/p/alertsdemo.html

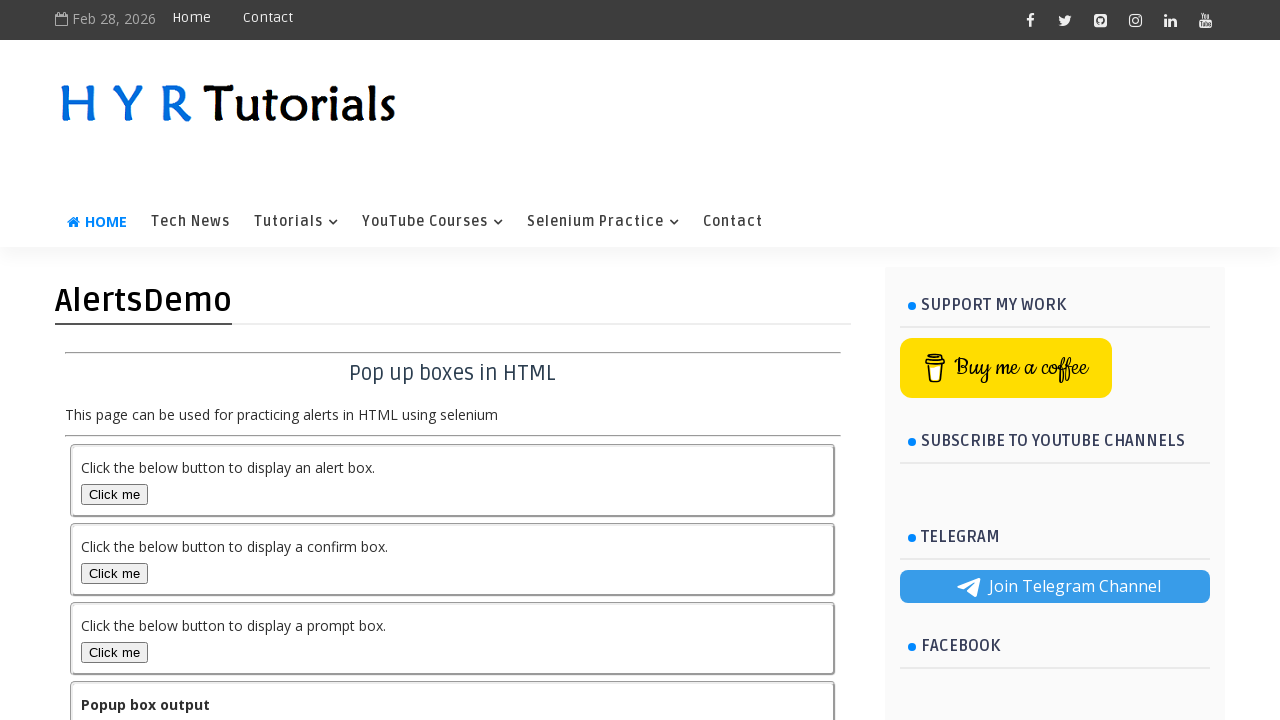

Clicked alert box button to trigger JavaScript alert at (114, 494) on #alertBox
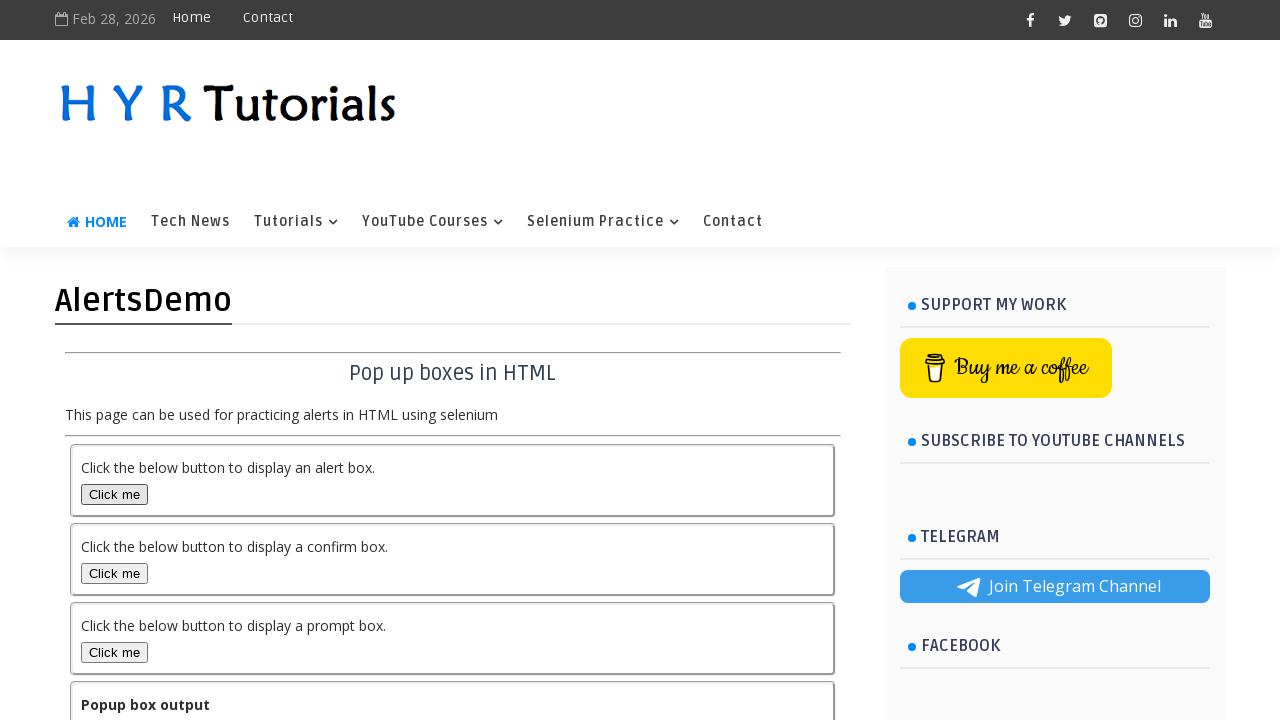

Set up dialog handler to accept alert
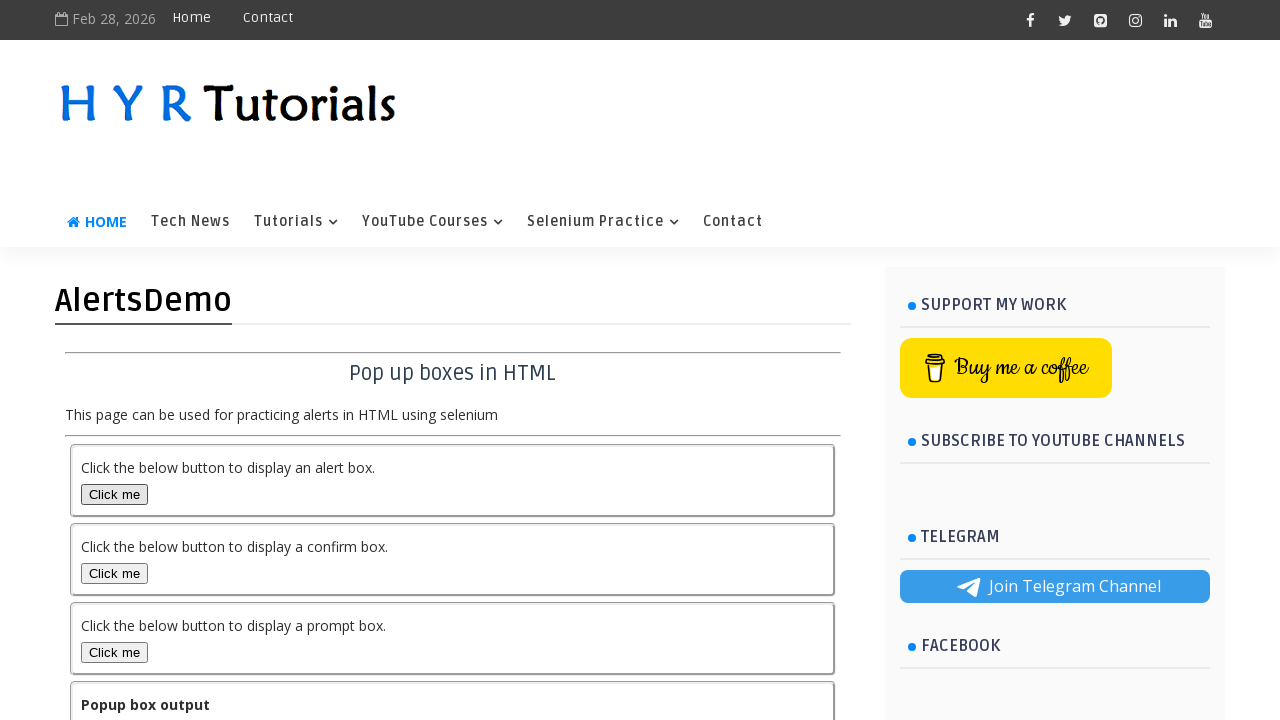

Clicked alert box button again to trigger alert at (114, 494) on #alertBox
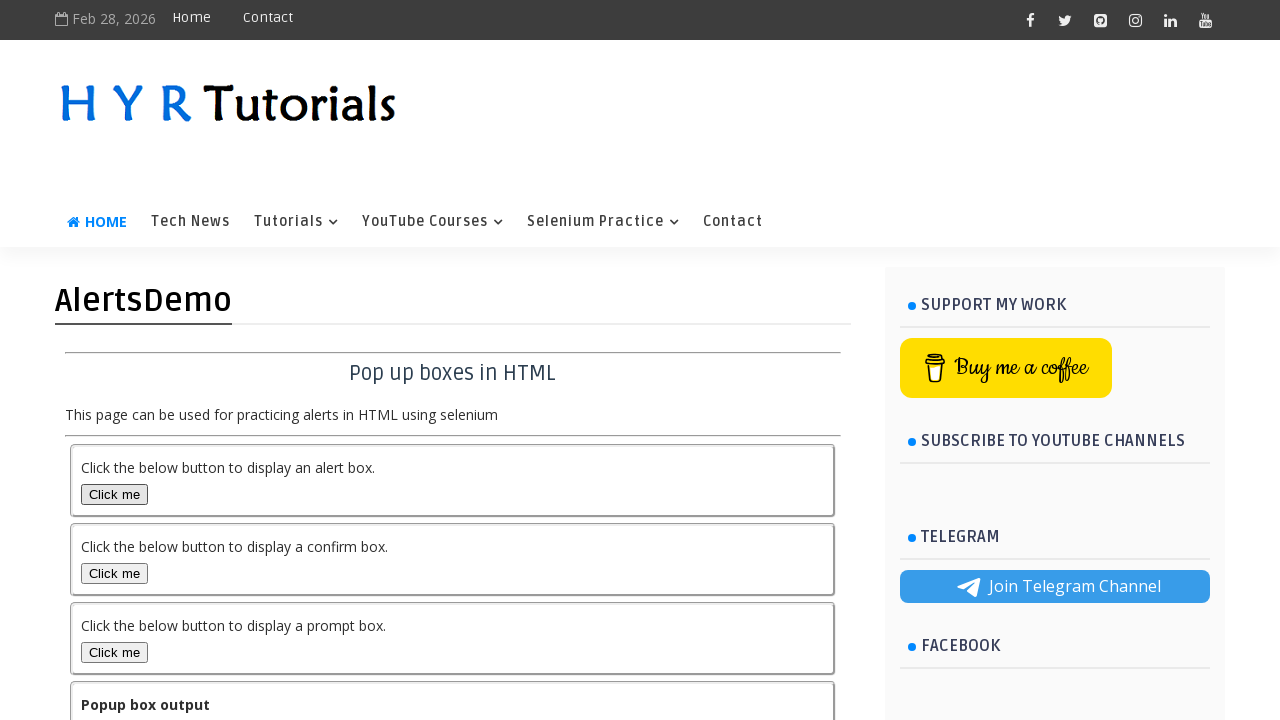

Waited for alert dialog to be processed
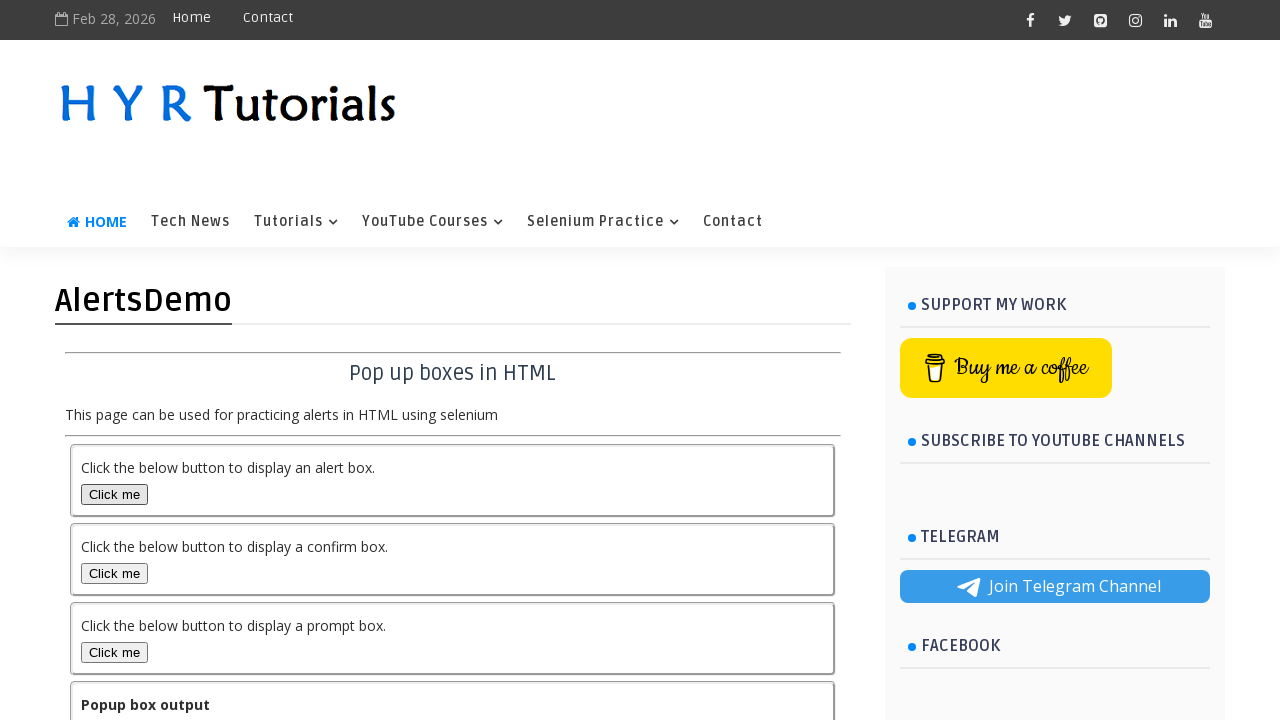

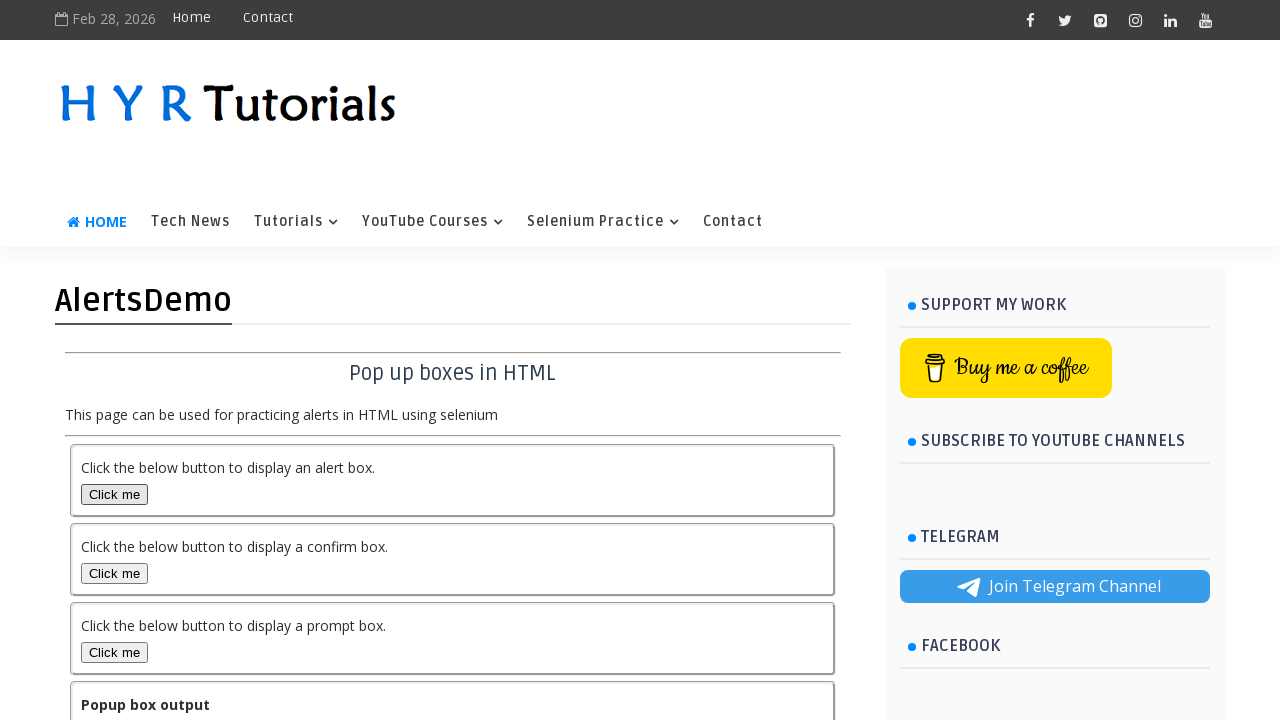